Tests that Clear completed button is hidden when no items are completed

Starting URL: https://demo.playwright.dev/todomvc

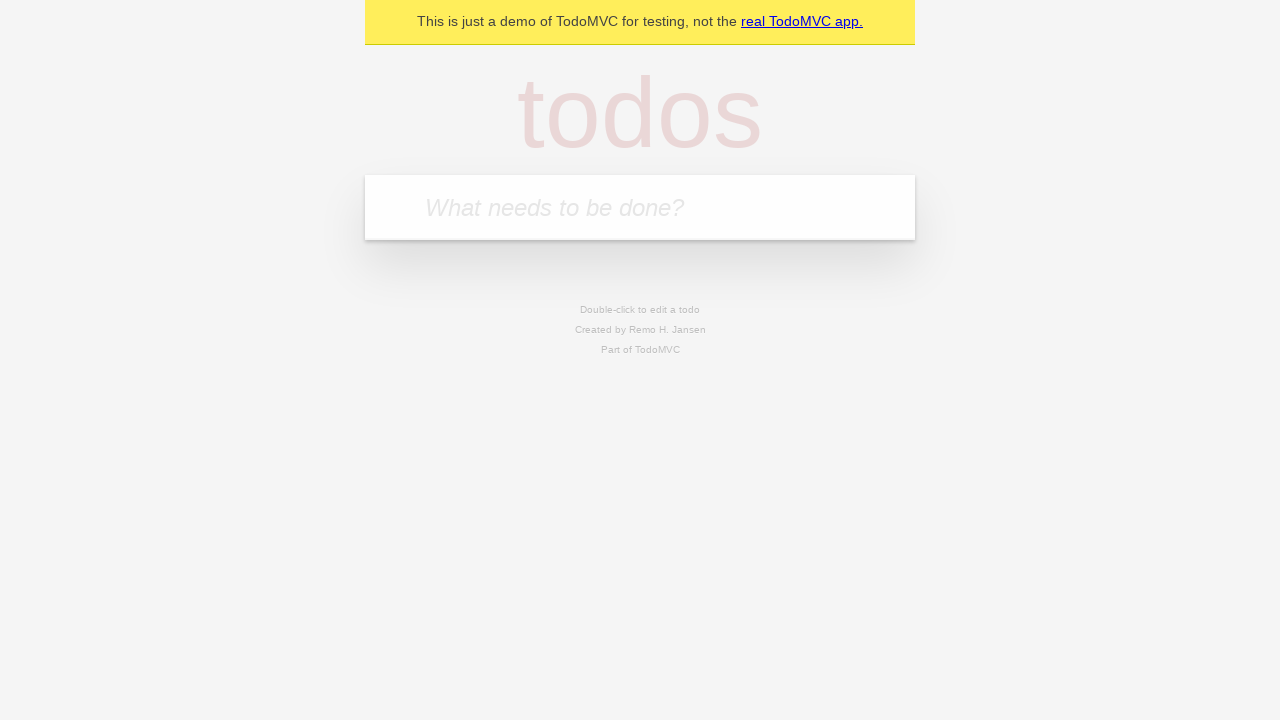

Filled todo input with 'buy some cheese' on internal:attr=[placeholder="What needs to be done?"i]
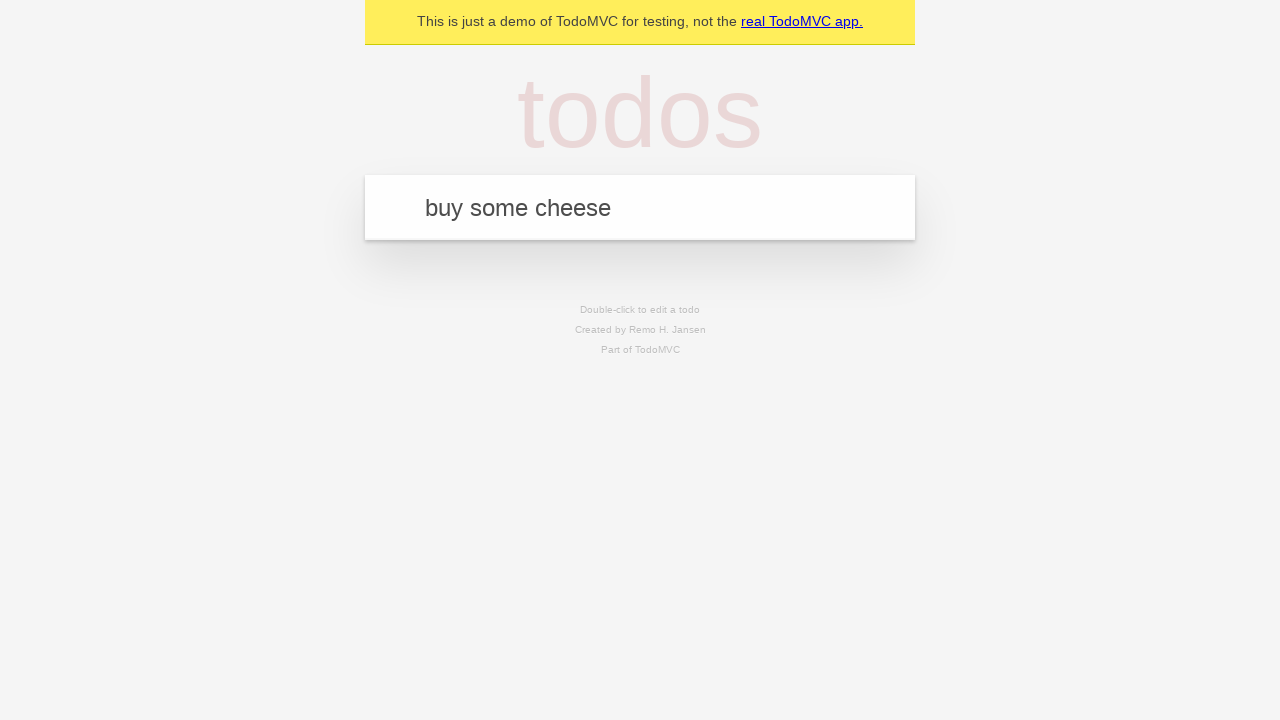

Pressed Enter to create todo 'buy some cheese' on internal:attr=[placeholder="What needs to be done?"i]
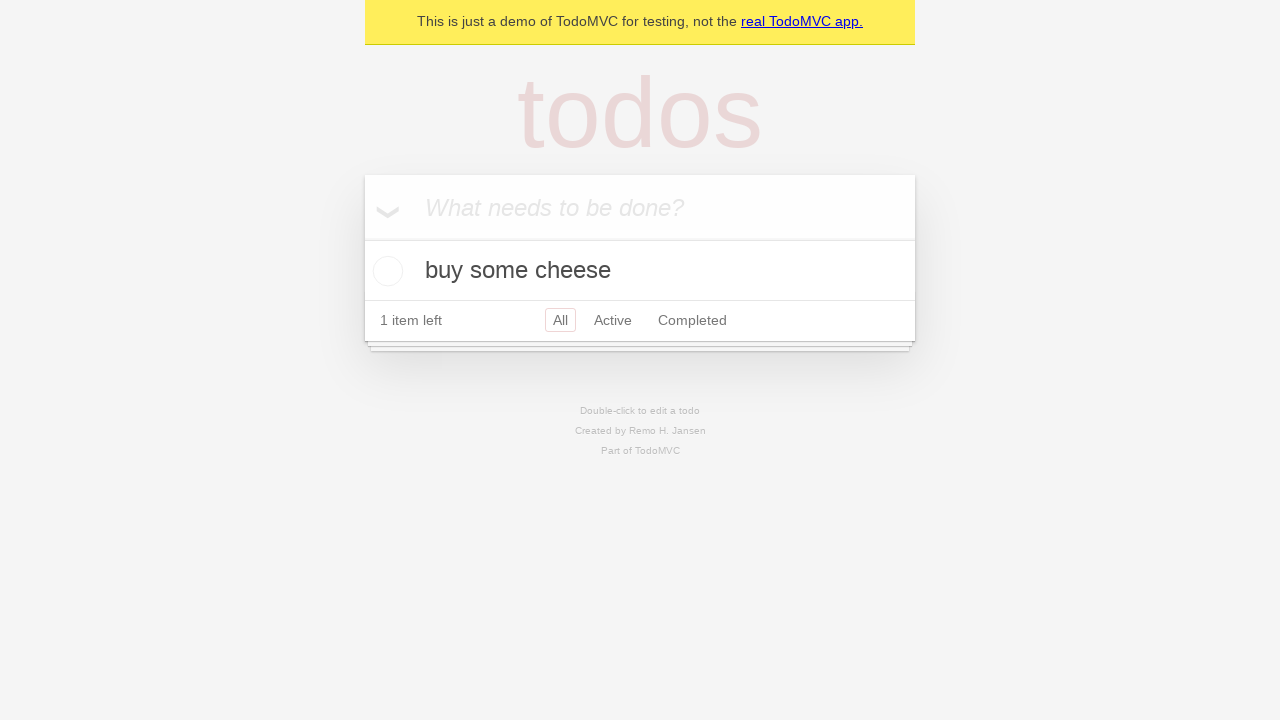

Filled todo input with 'feed the cat' on internal:attr=[placeholder="What needs to be done?"i]
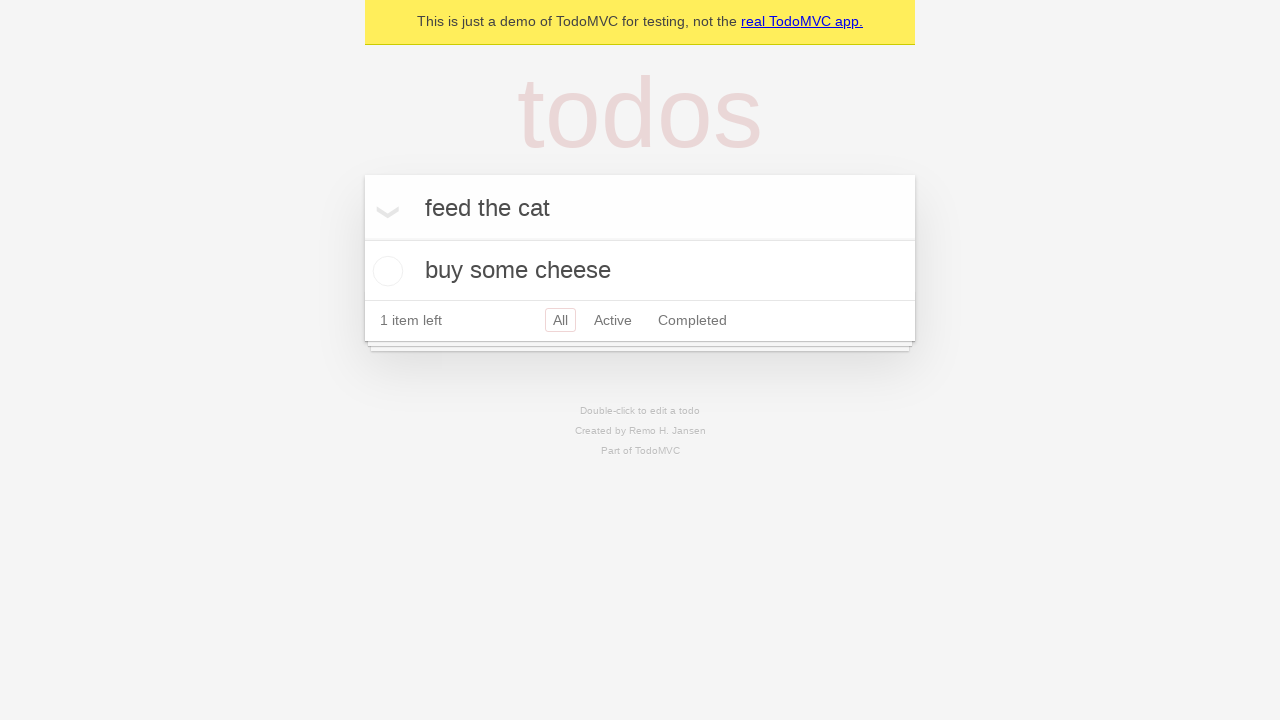

Pressed Enter to create todo 'feed the cat' on internal:attr=[placeholder="What needs to be done?"i]
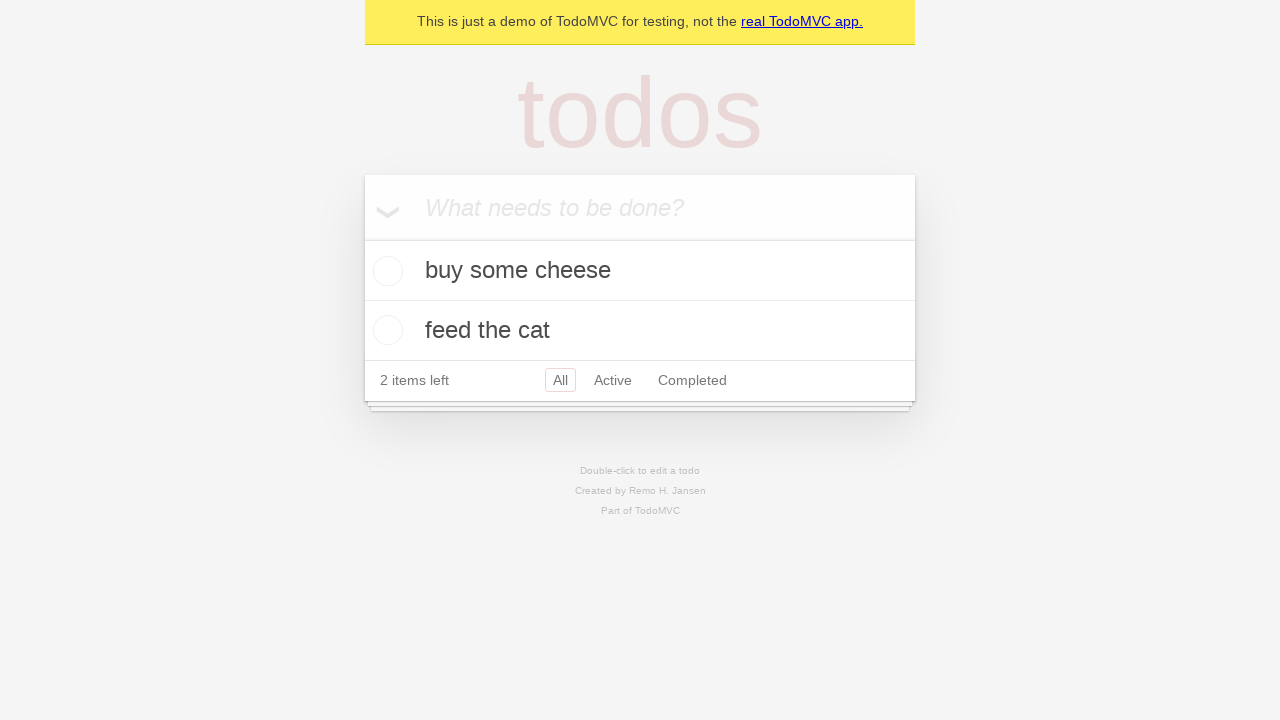

Filled todo input with 'book a doctors appointment' on internal:attr=[placeholder="What needs to be done?"i]
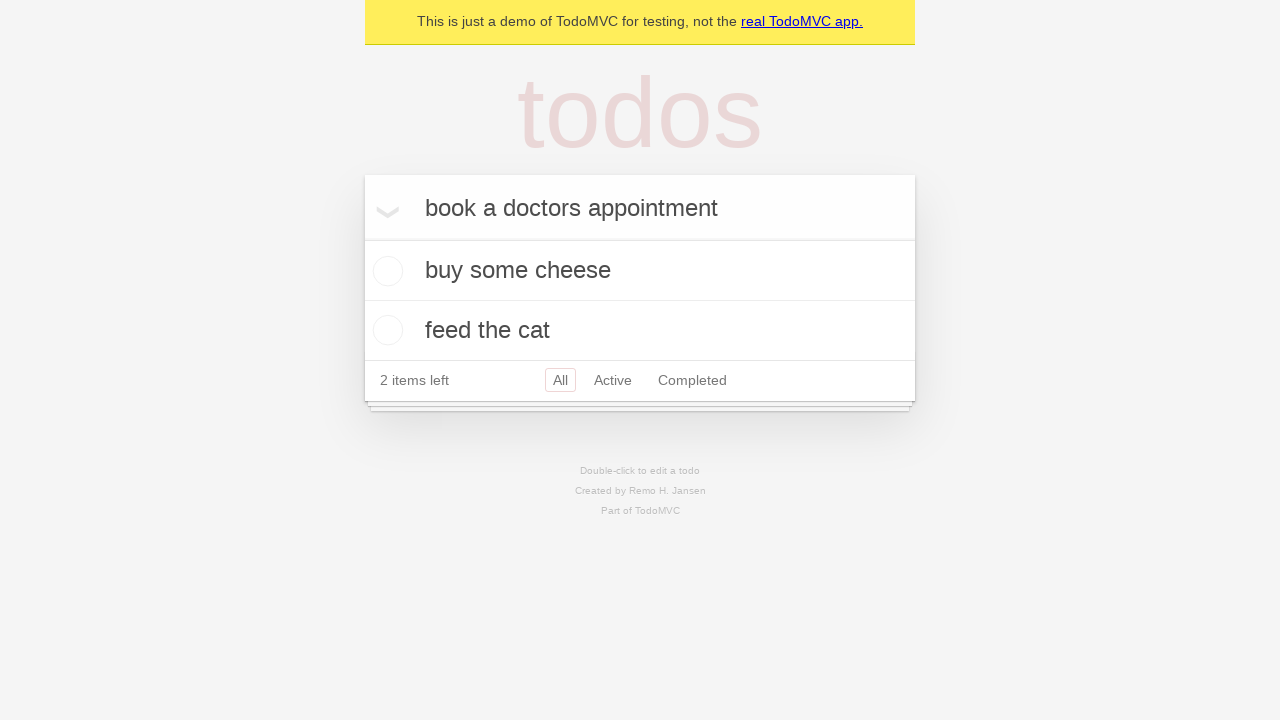

Pressed Enter to create todo 'book a doctors appointment' on internal:attr=[placeholder="What needs to be done?"i]
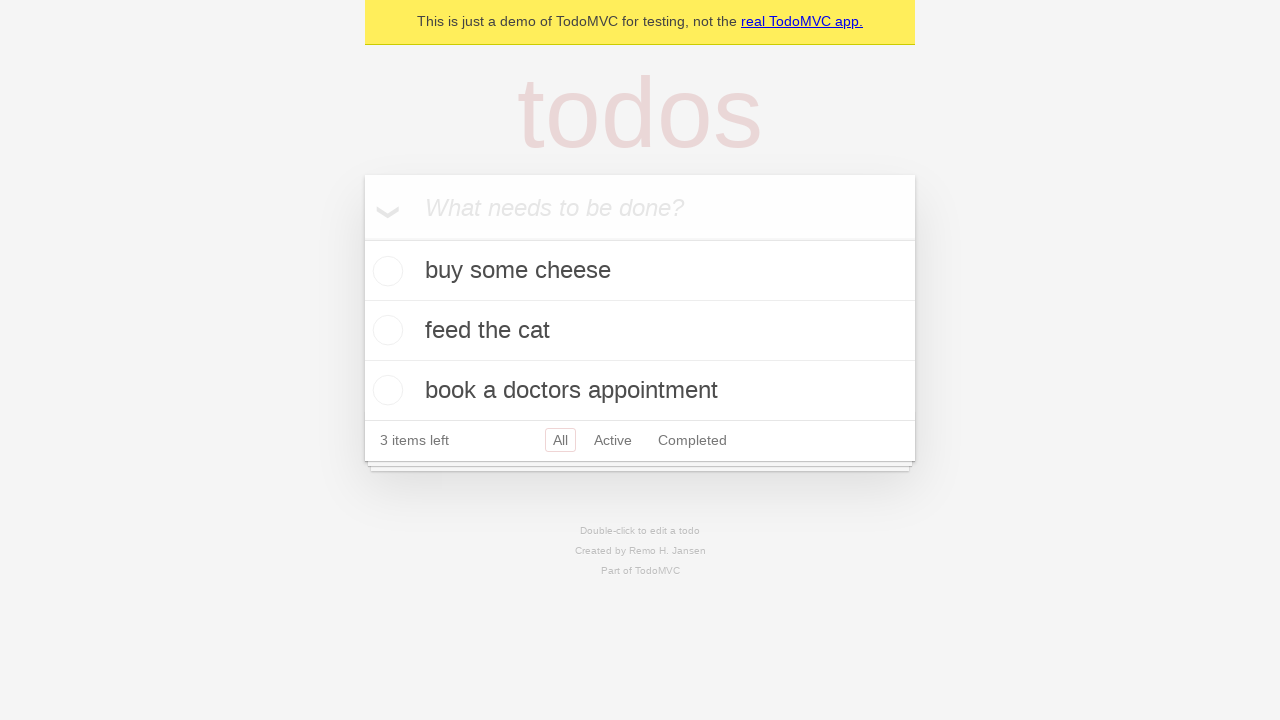

Waited for all 3 todos to be created
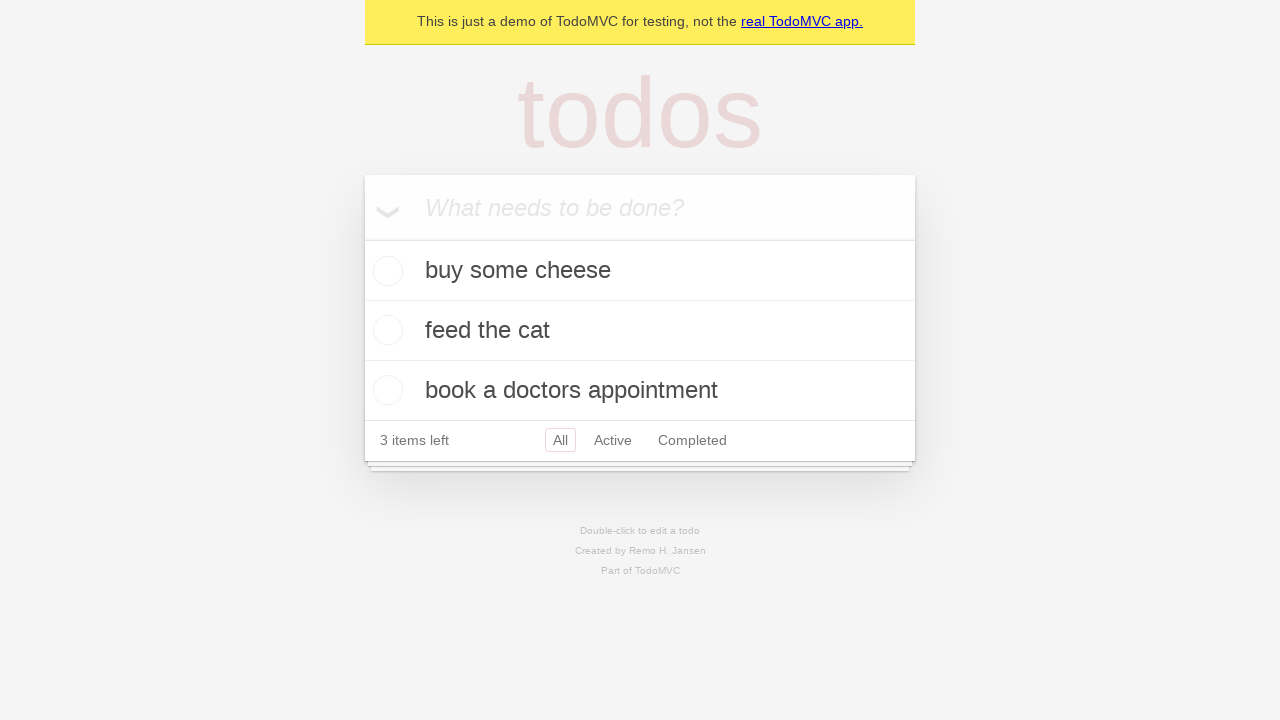

Checked the first todo item at (385, 271) on .todo-list li .toggle >> nth=0
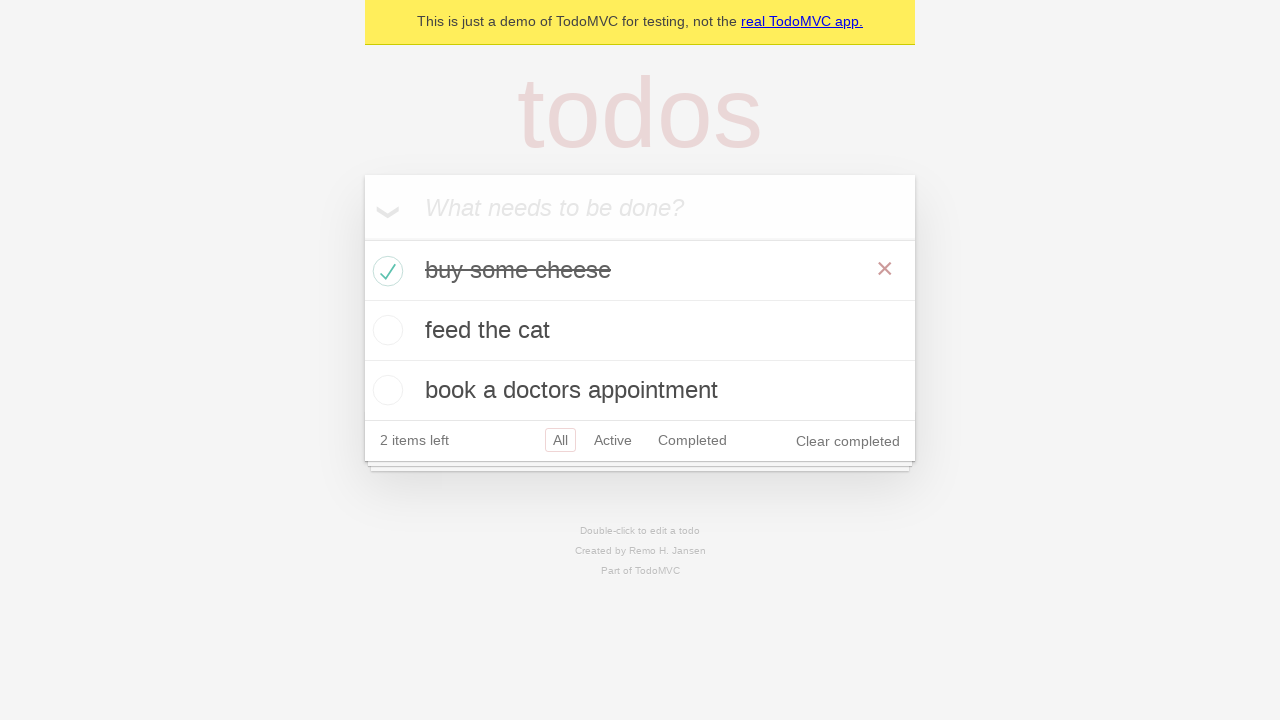

Clicked Clear completed button at (848, 441) on internal:role=button[name="Clear completed"i]
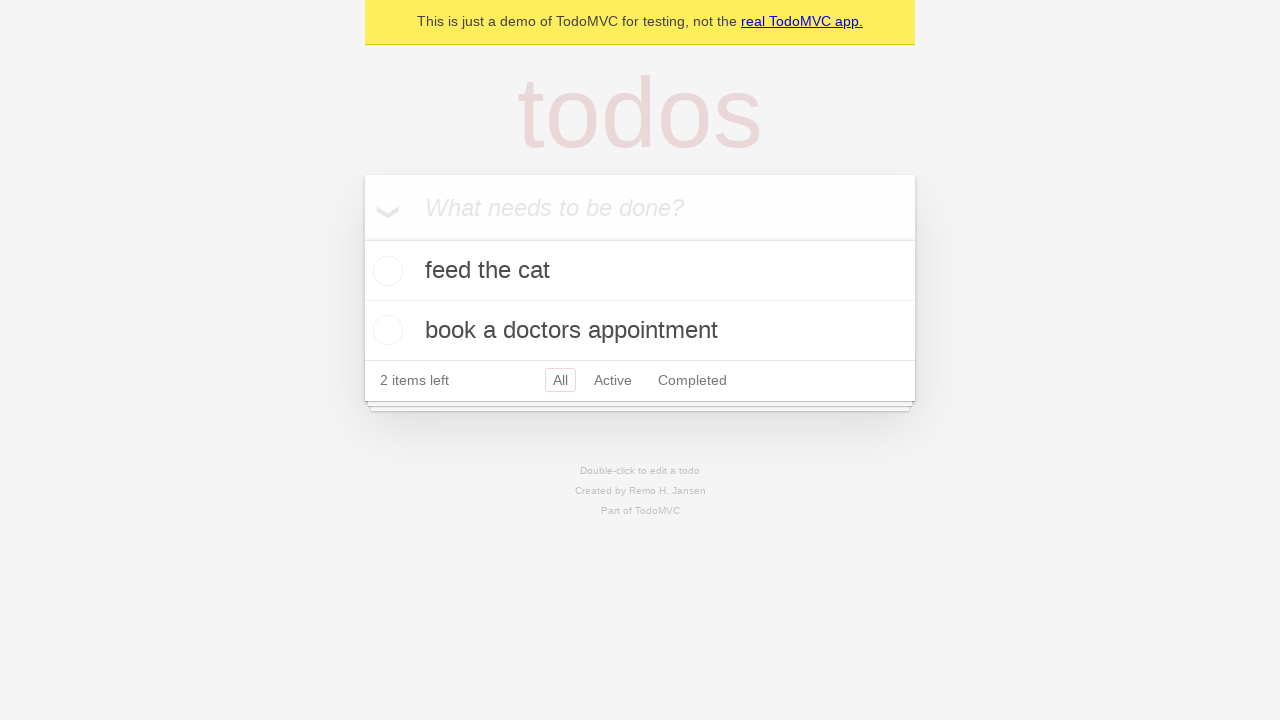

Verified Clear completed button is hidden when no items are completed
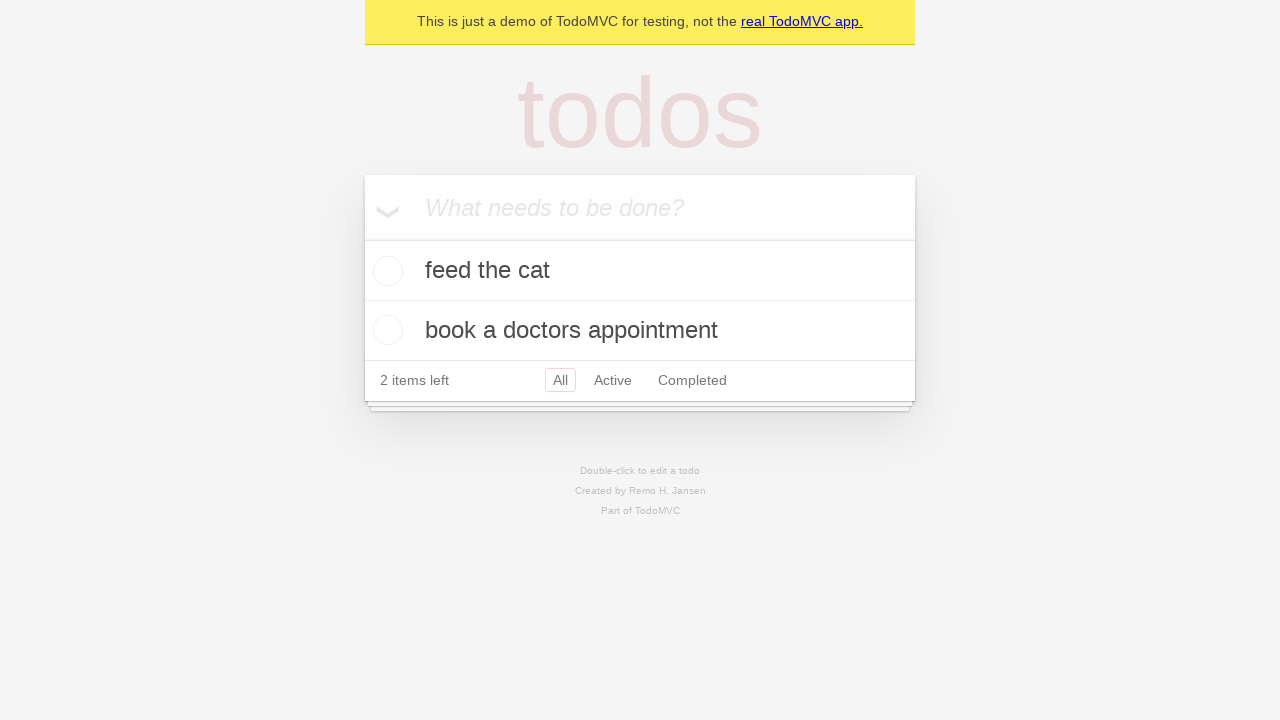

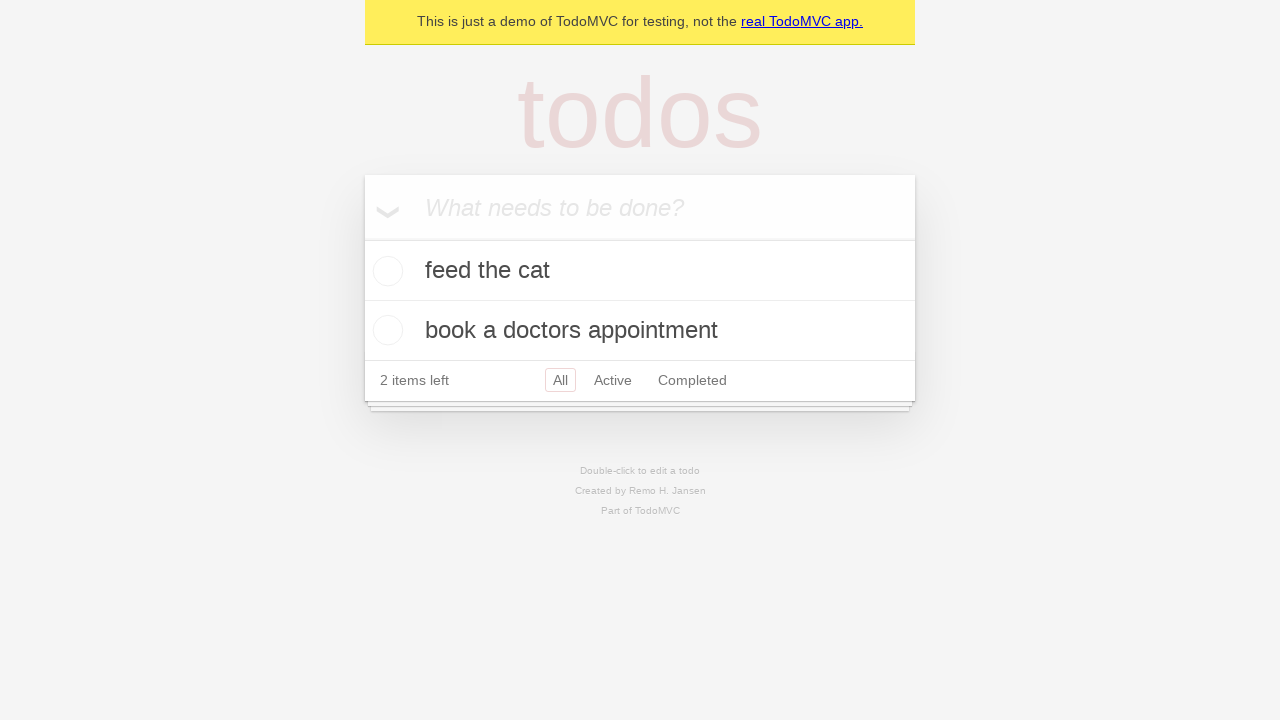